Tests dropdown selection functionality by selecting multiple options from a multi-select dropdown menu

Starting URL: https://letcode.in/dropdowns

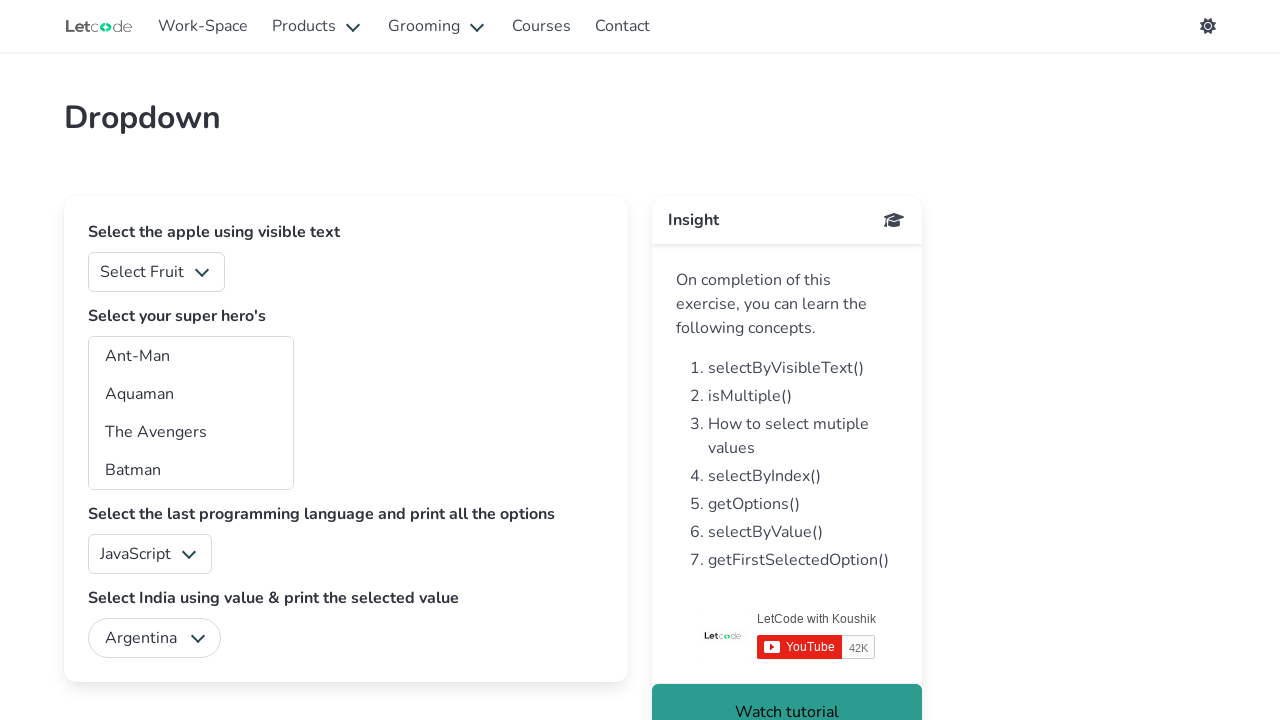

Located multi-select dropdown element
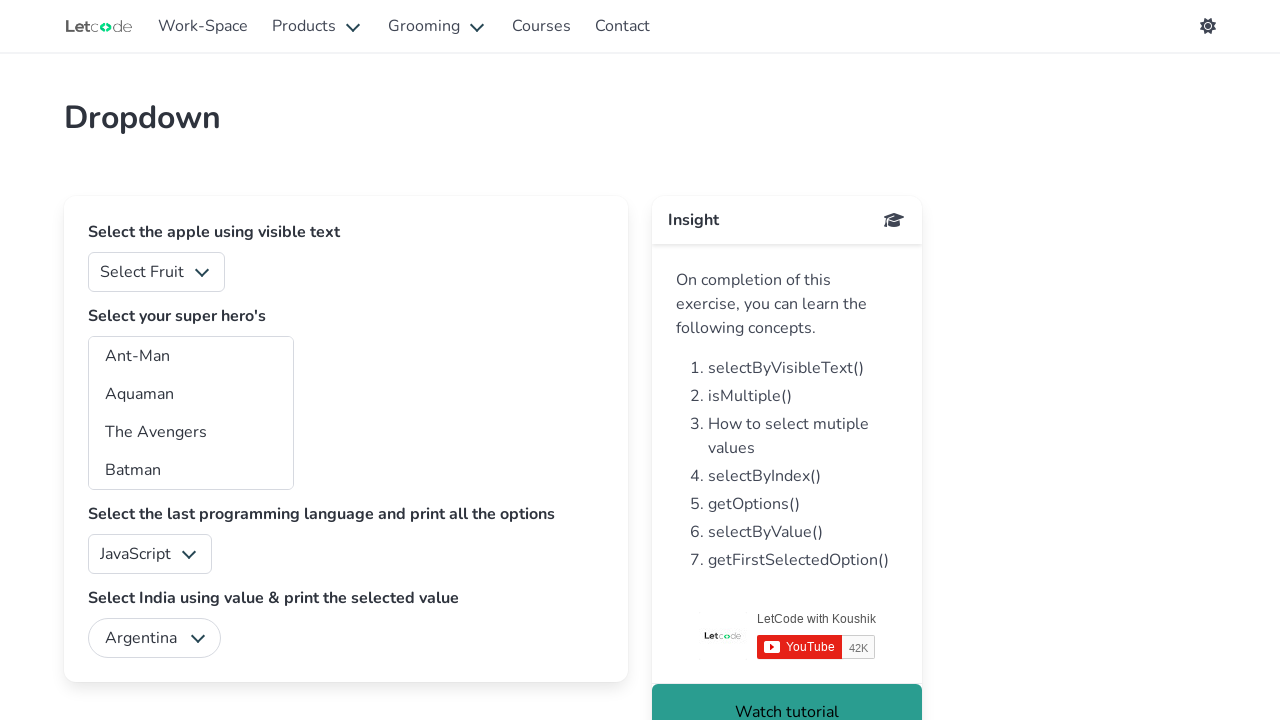

Selected 5th option (index 4) from multi-select dropdown on select[multiple]
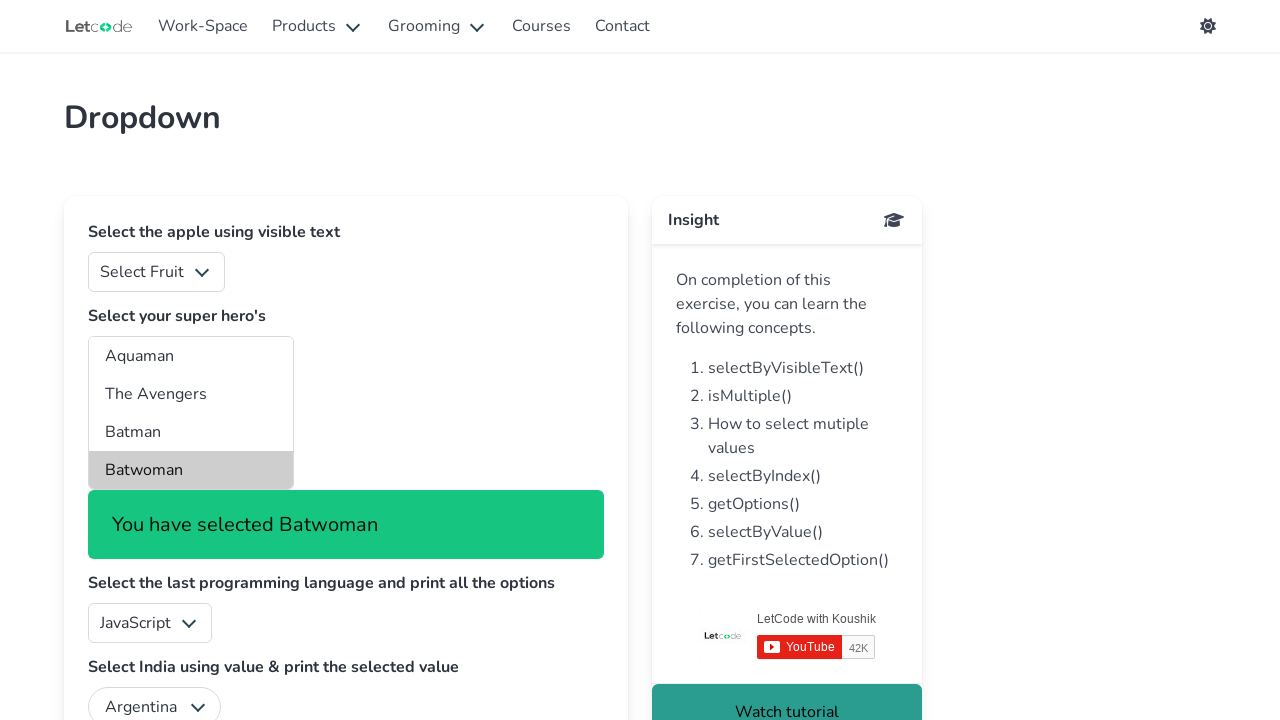

Selected option with value 'ta' from multi-select dropdown on select[multiple]
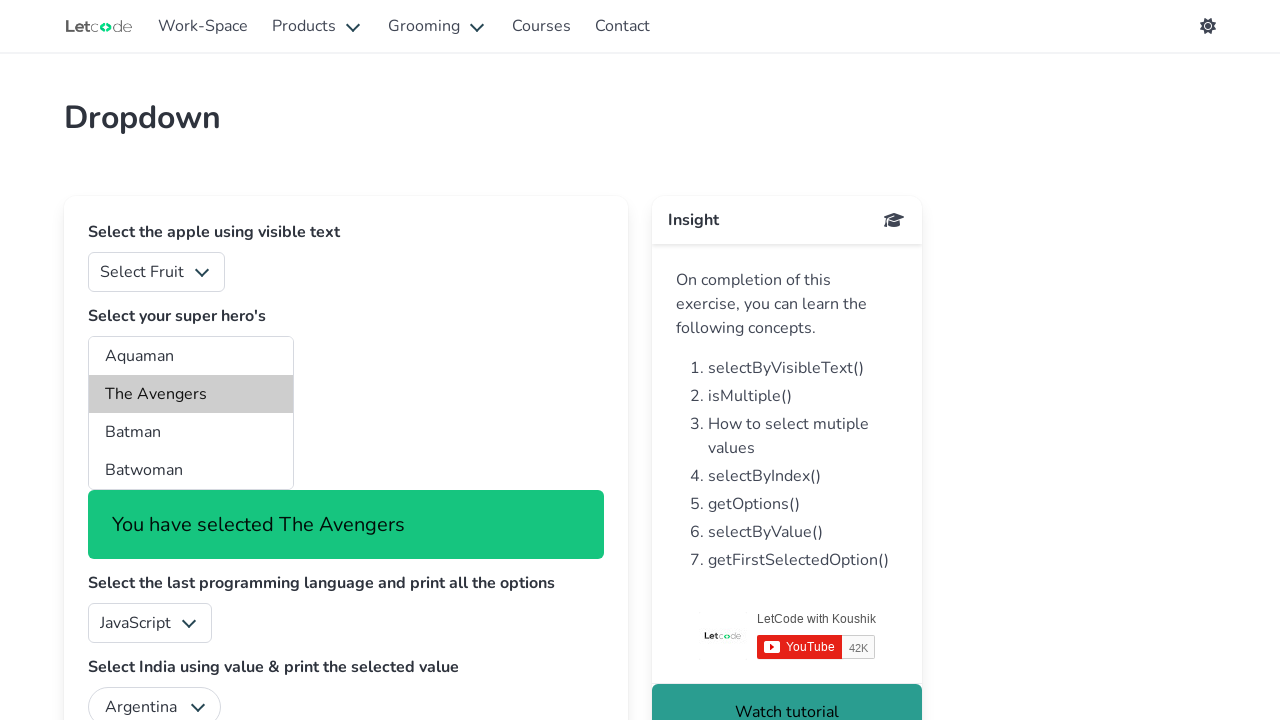

Selected 'Aquaman' option by visible text from multi-select dropdown on select[multiple]
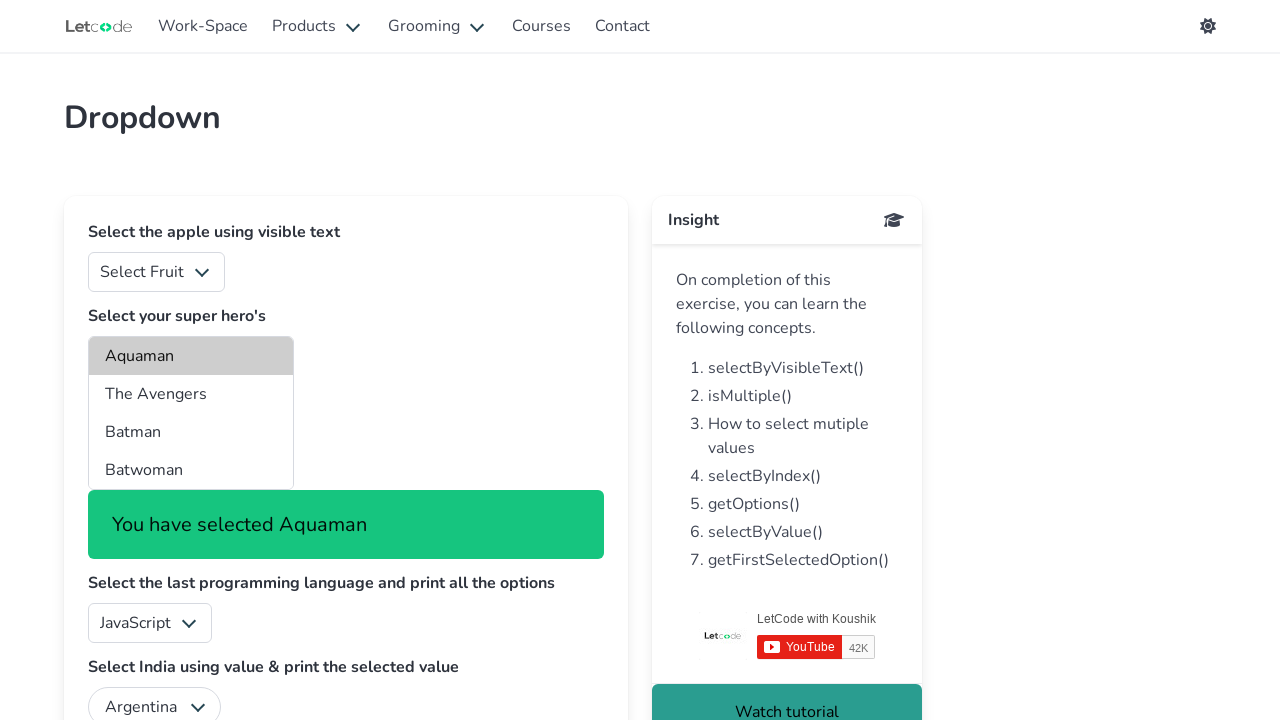

Retrieved all selected options from multi-select dropdown
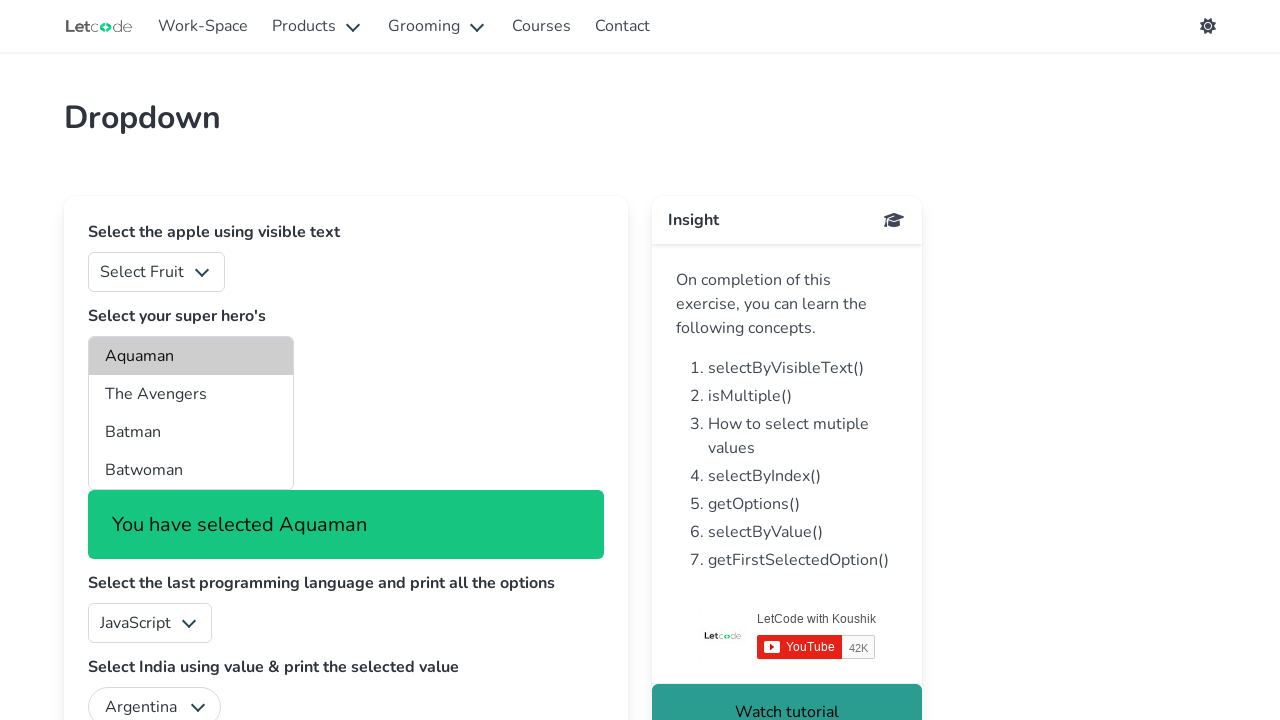

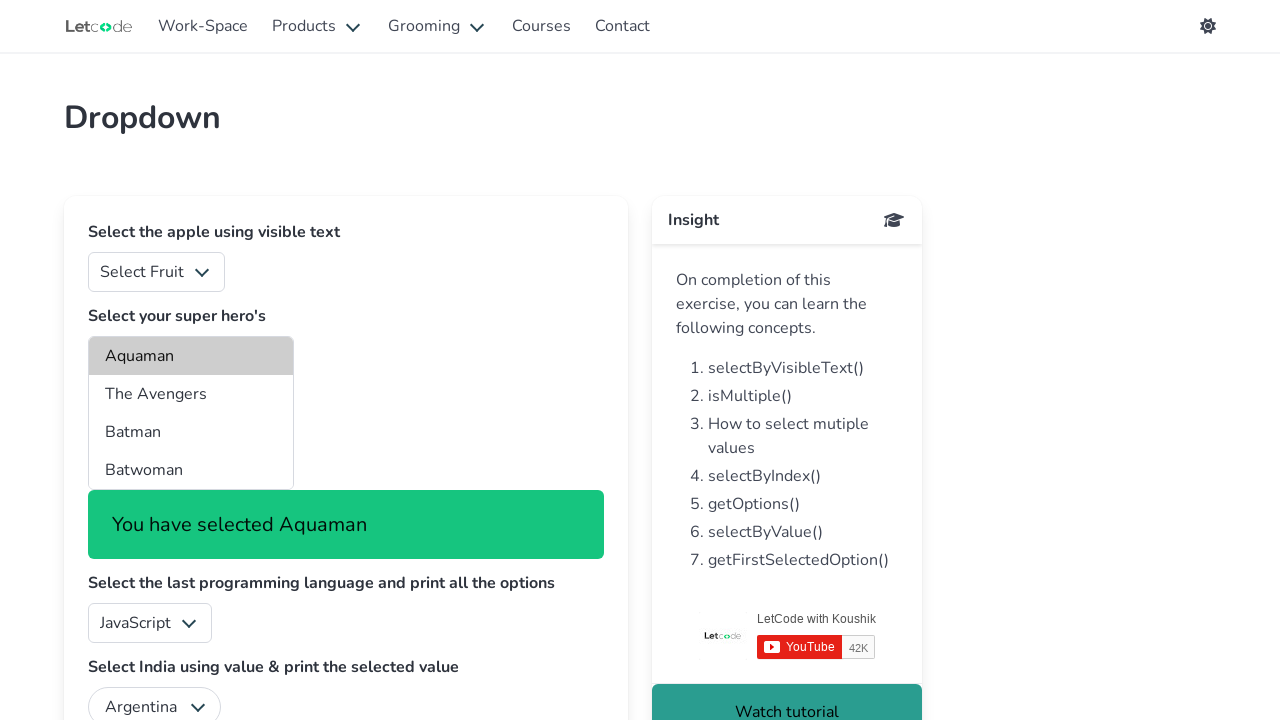